Tests various form interactions on an automation practice page including clicking a radio button, using an autocomplete field, selecting from a dropdown, filling a name field, and handling a JavaScript alert confirmation.

Starting URL: https://rahulshettyacademy.com/AutomationPractice/

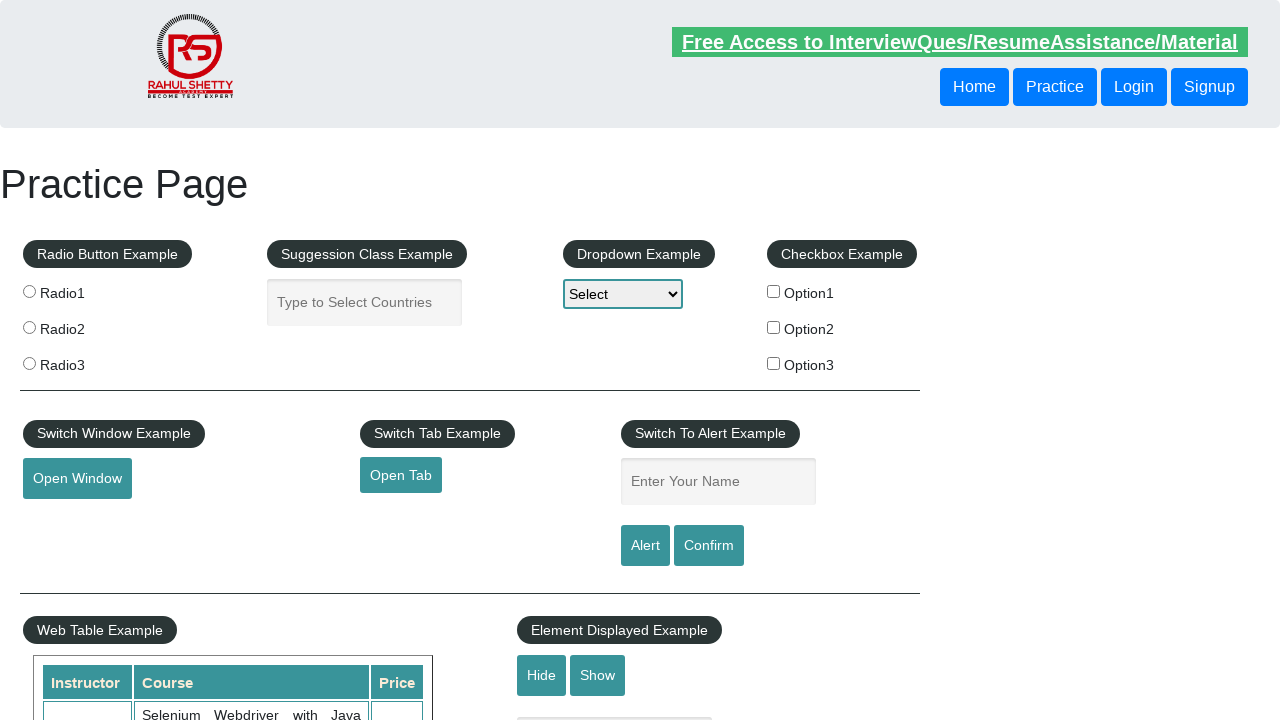

Clicked the first radio button (radio1) at (29, 291) on input[value='radio1']
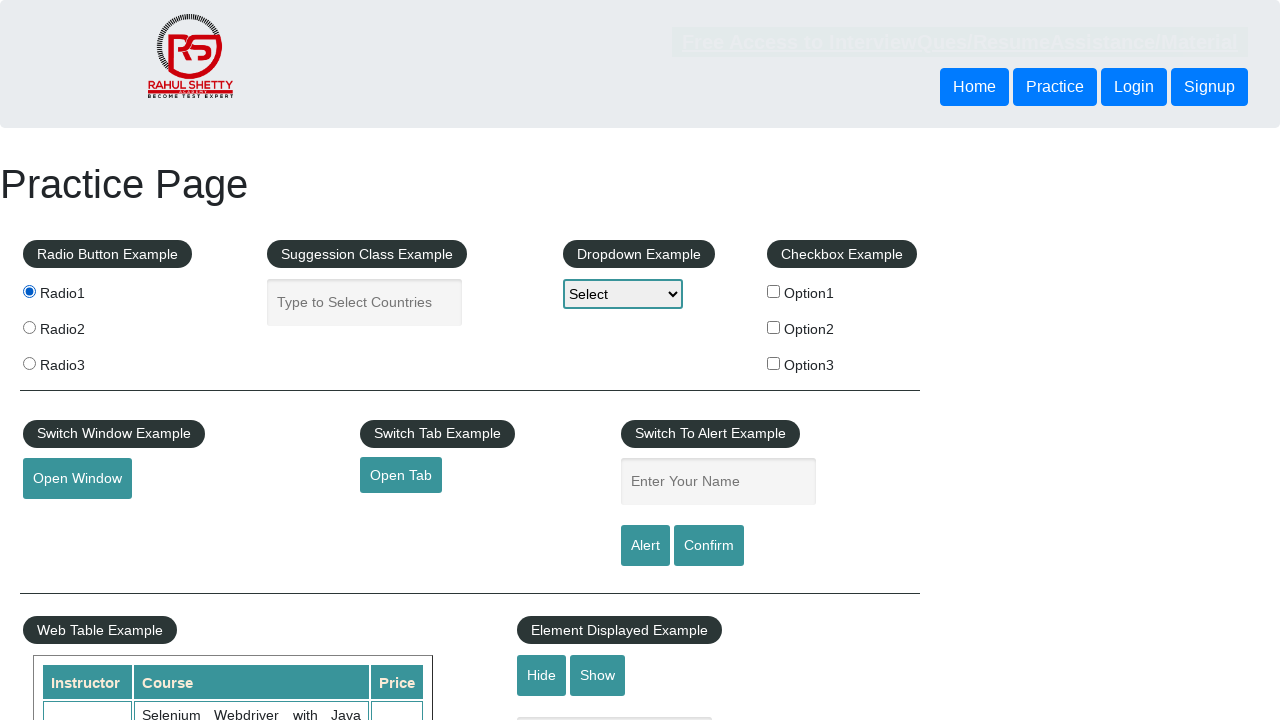

Filled autocomplete field with 'Me' on #autocomplete
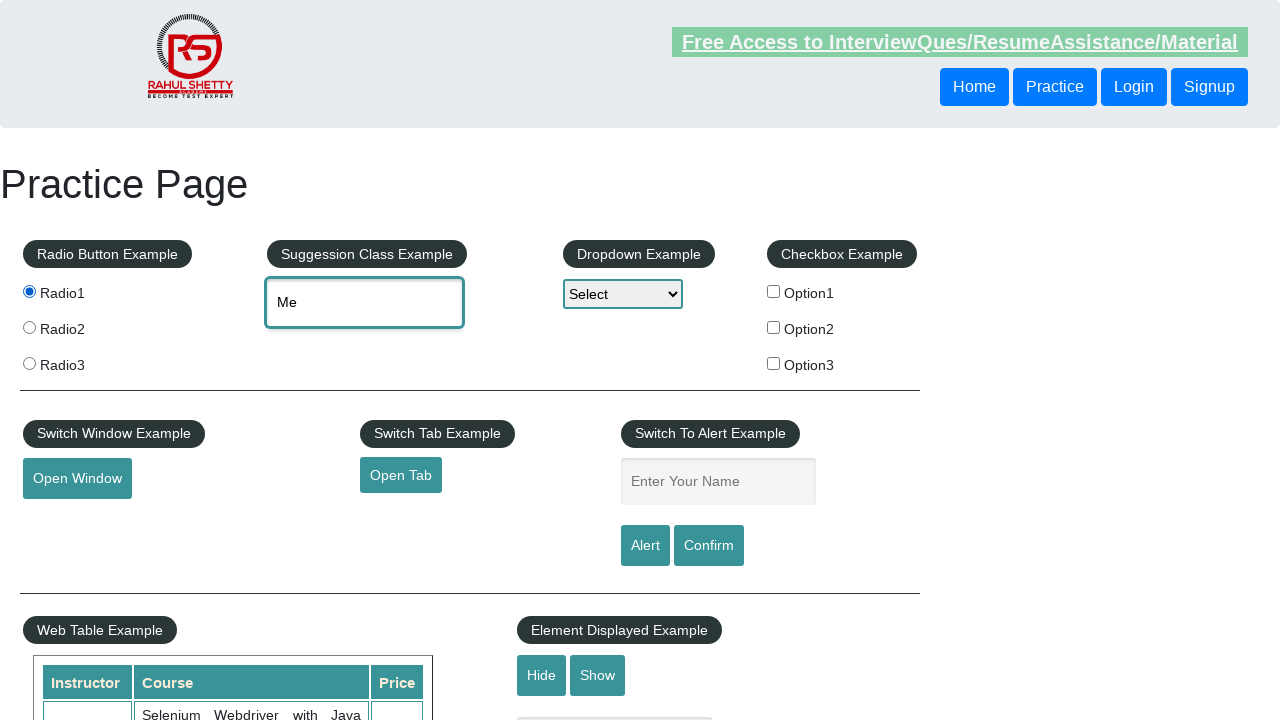

Autocomplete suggestions appeared
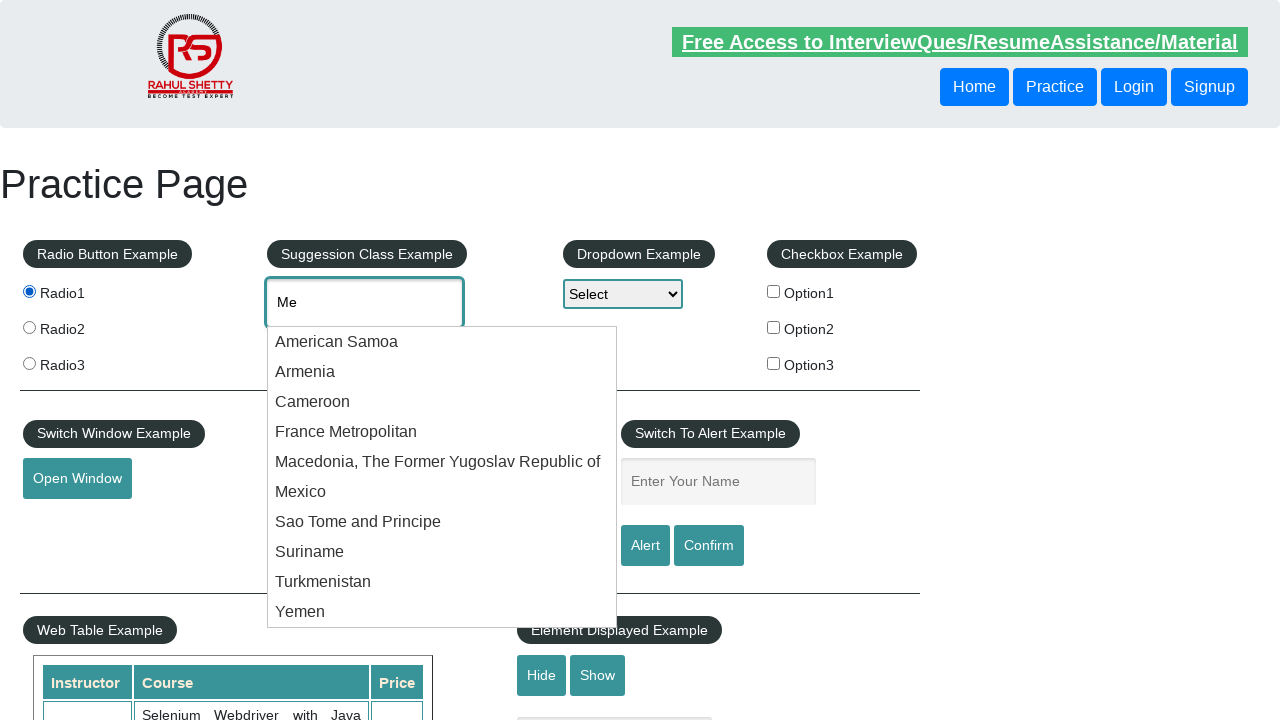

Selected 'Mexico' from autocomplete suggestions at (442, 492) on ul#ui-id-1 li:has-text('Mexico')
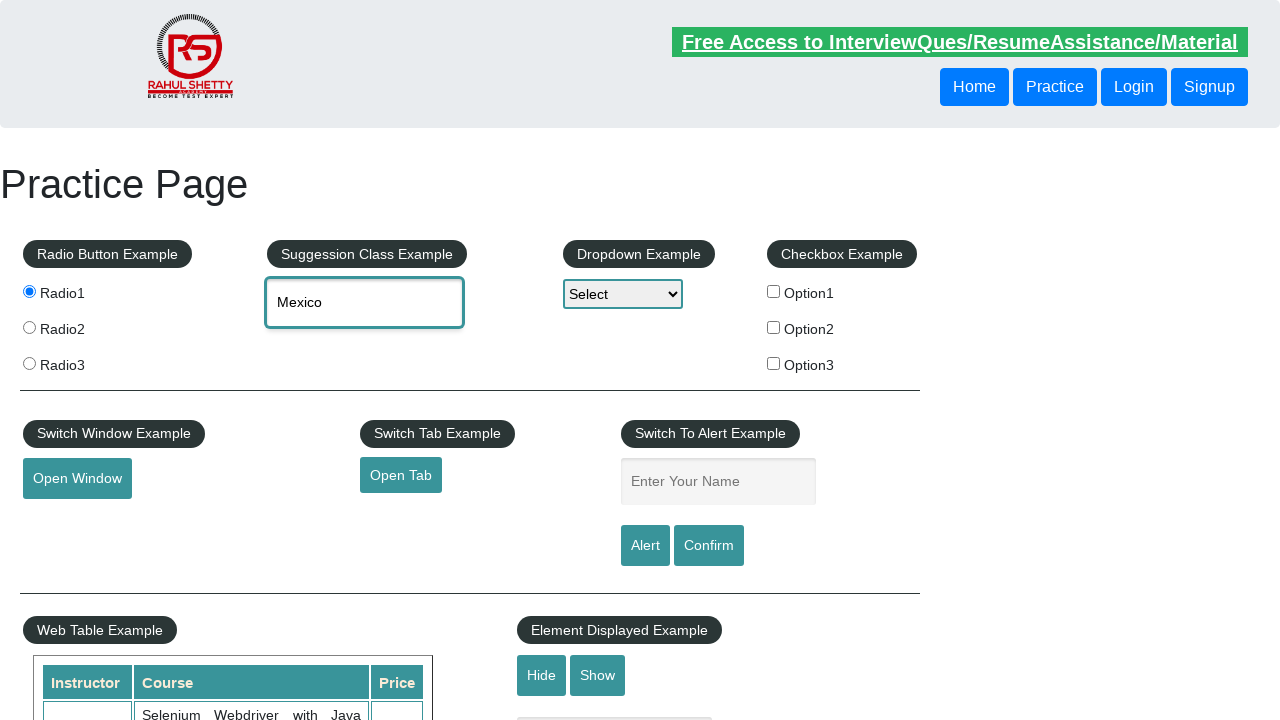

Selected 'option1' from dropdown menu on #dropdown-class-example
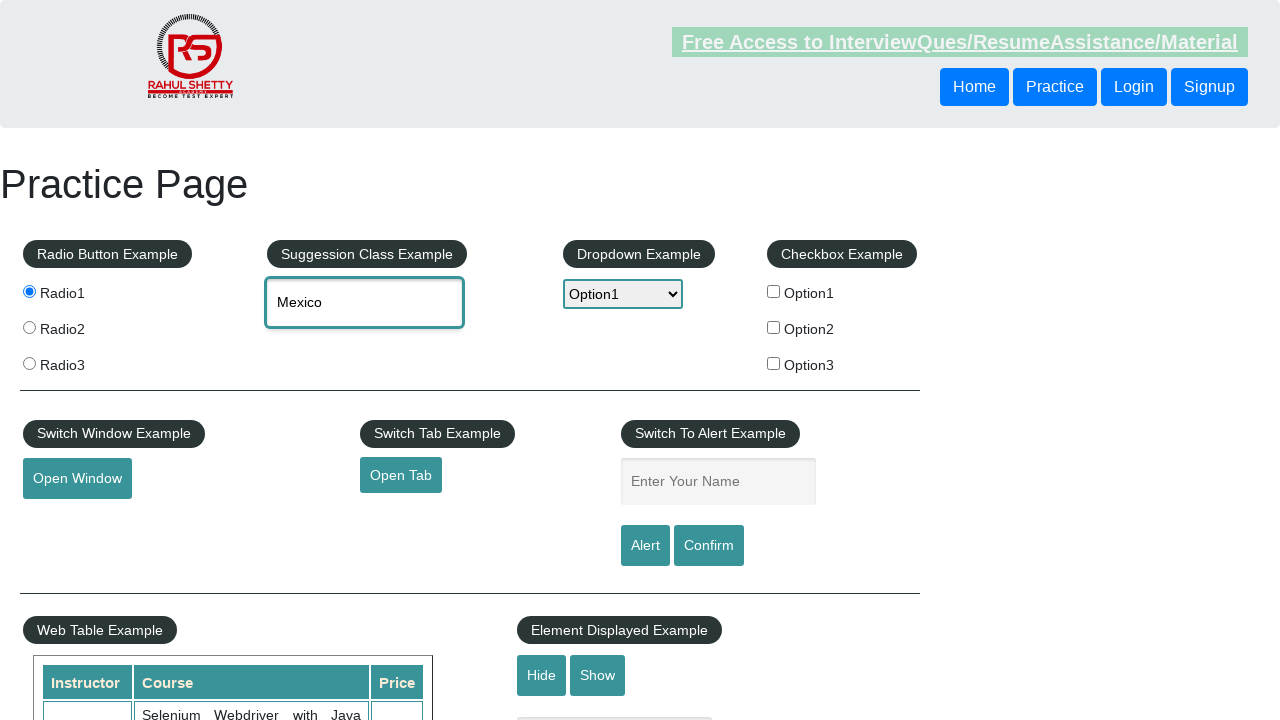

Filled name field with 'Adrian' on #name
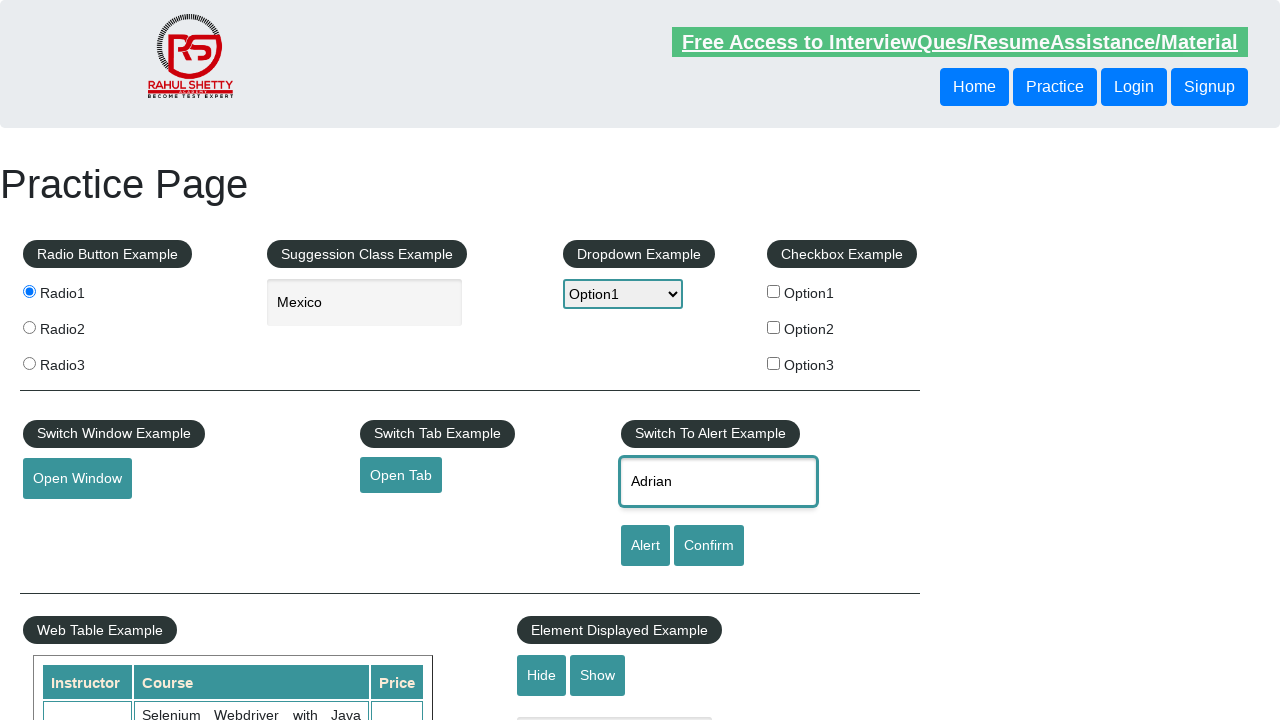

Clicked the confirm button at (709, 546) on #confirmbtn
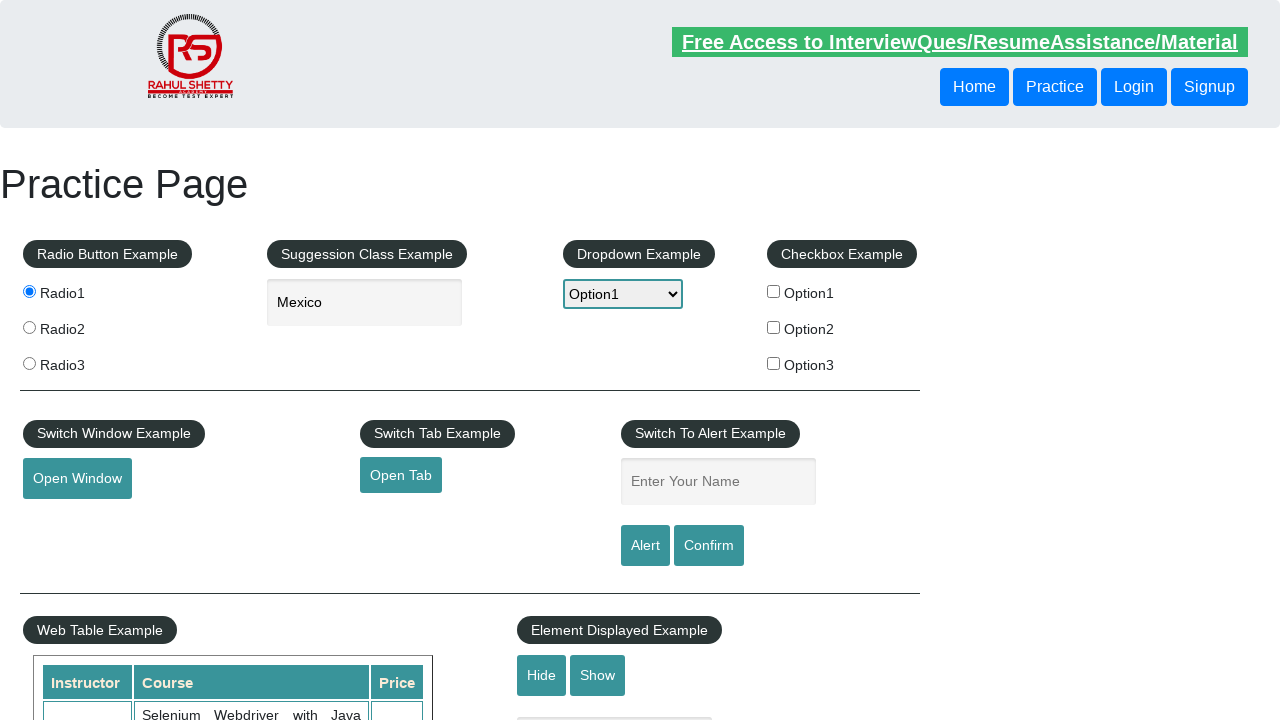

Set up dialog handler to accept JavaScript alert
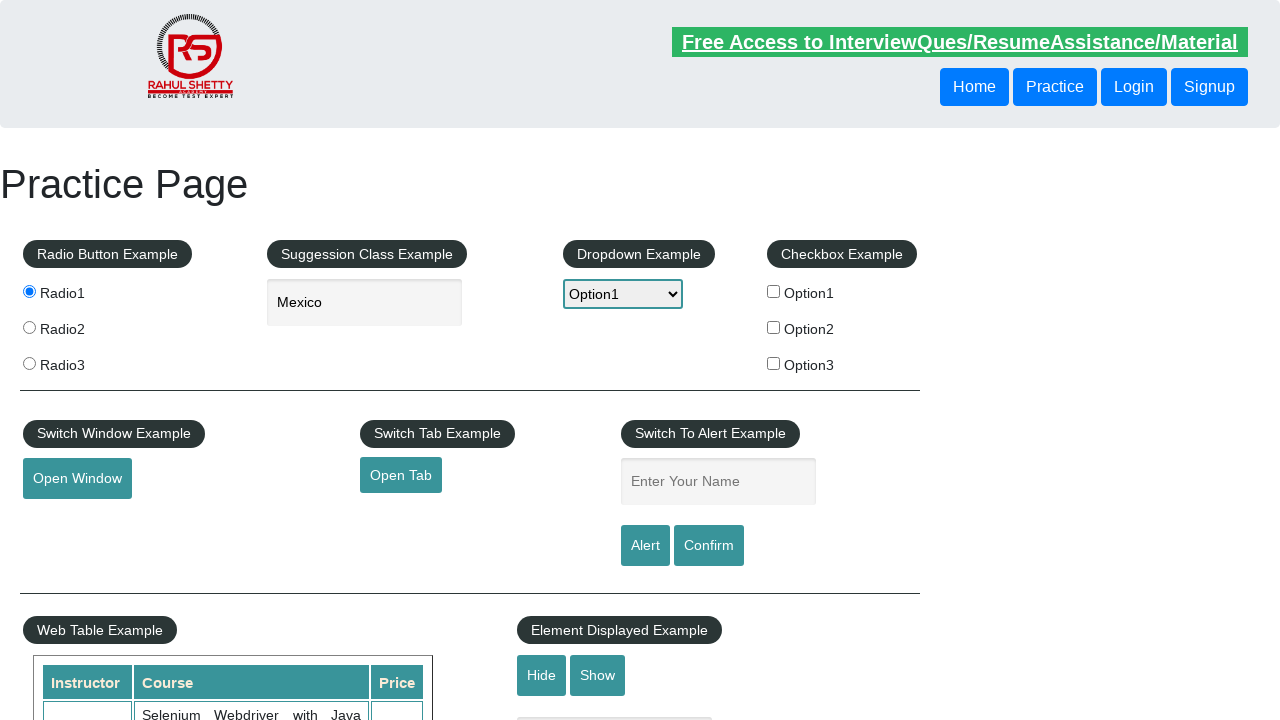

Waited for alert to be processed
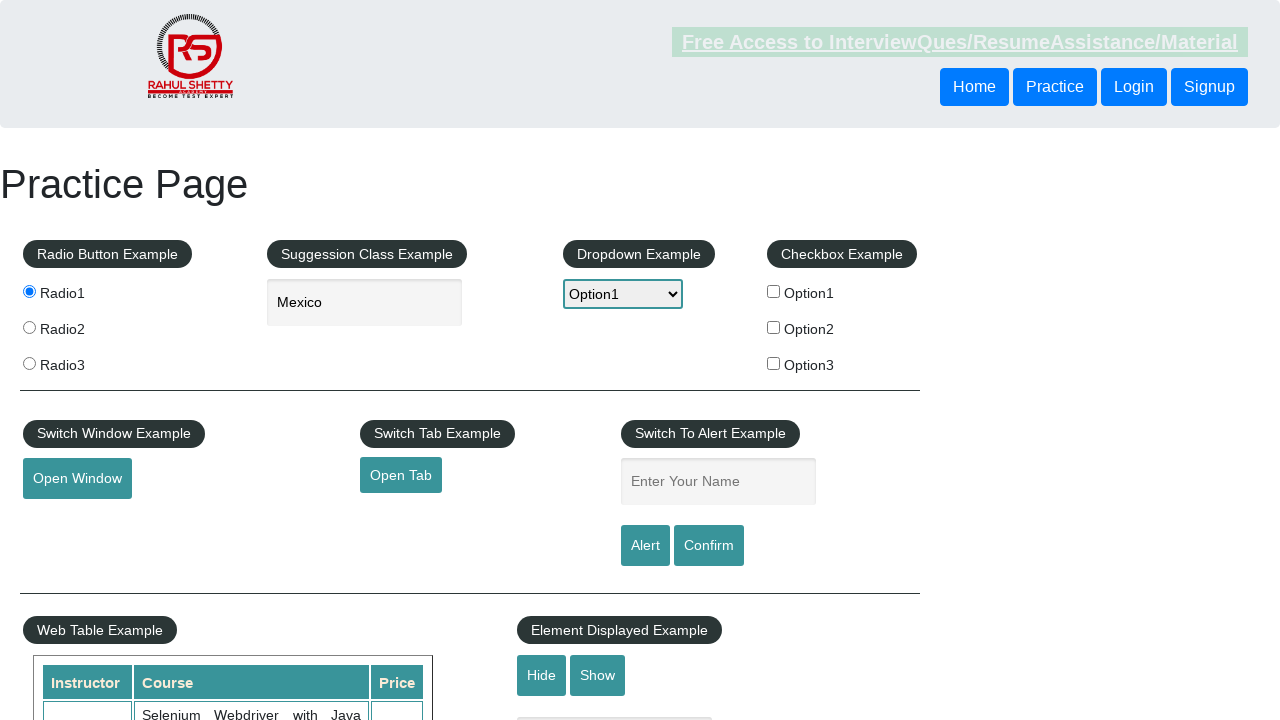

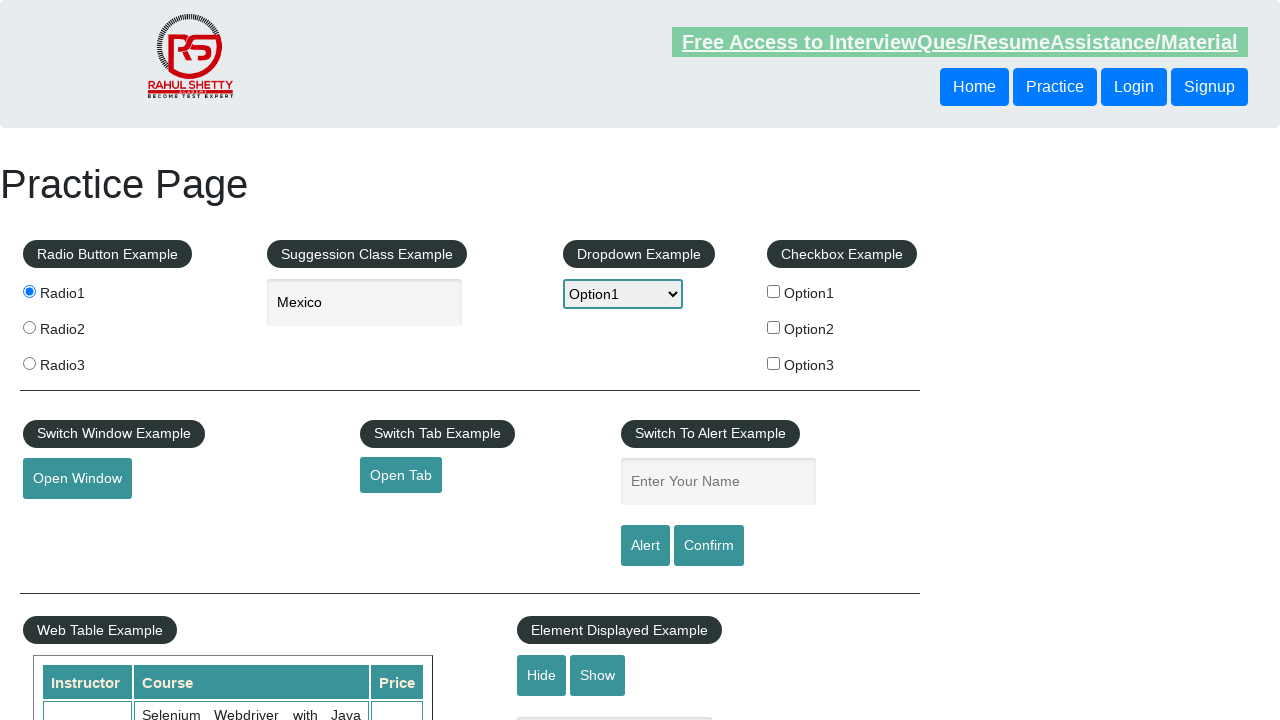